Tests radio button handling by clicking on a specific radio button

Starting URL: http://omayo.blogspot.com

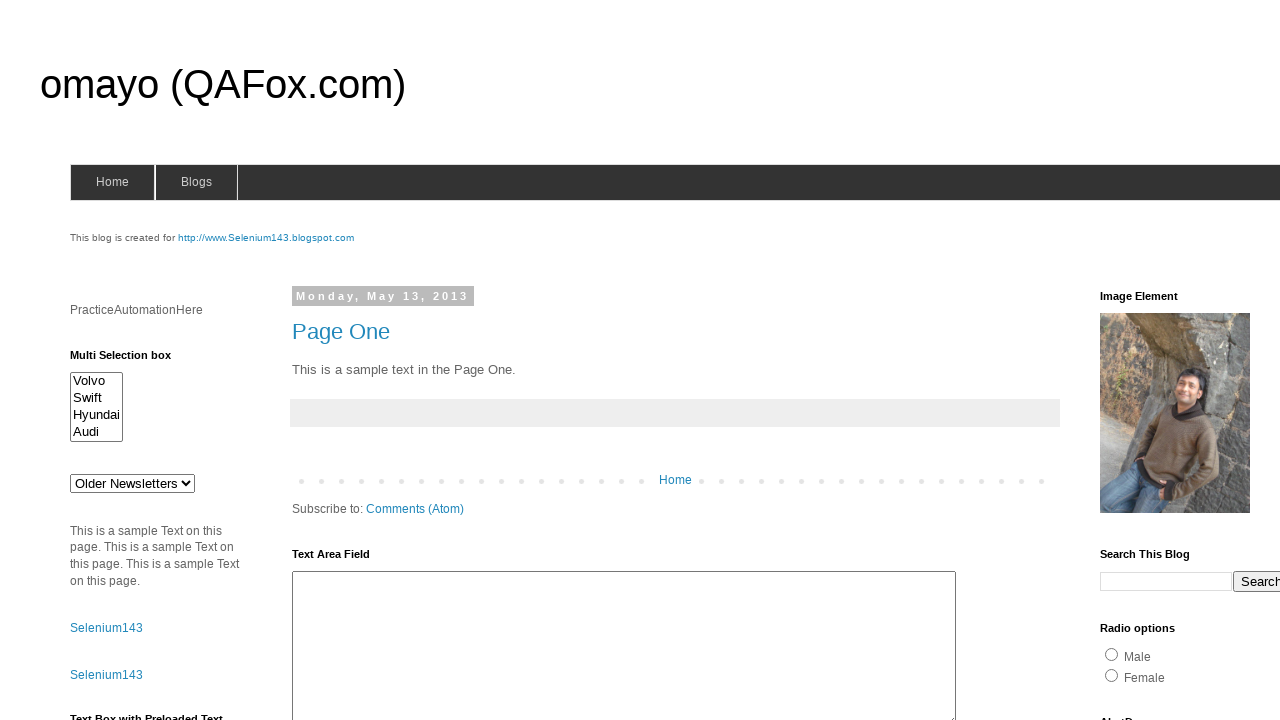

Clicked on radio button with id 'radio2' at (1112, 675) on input[id="radio2"]
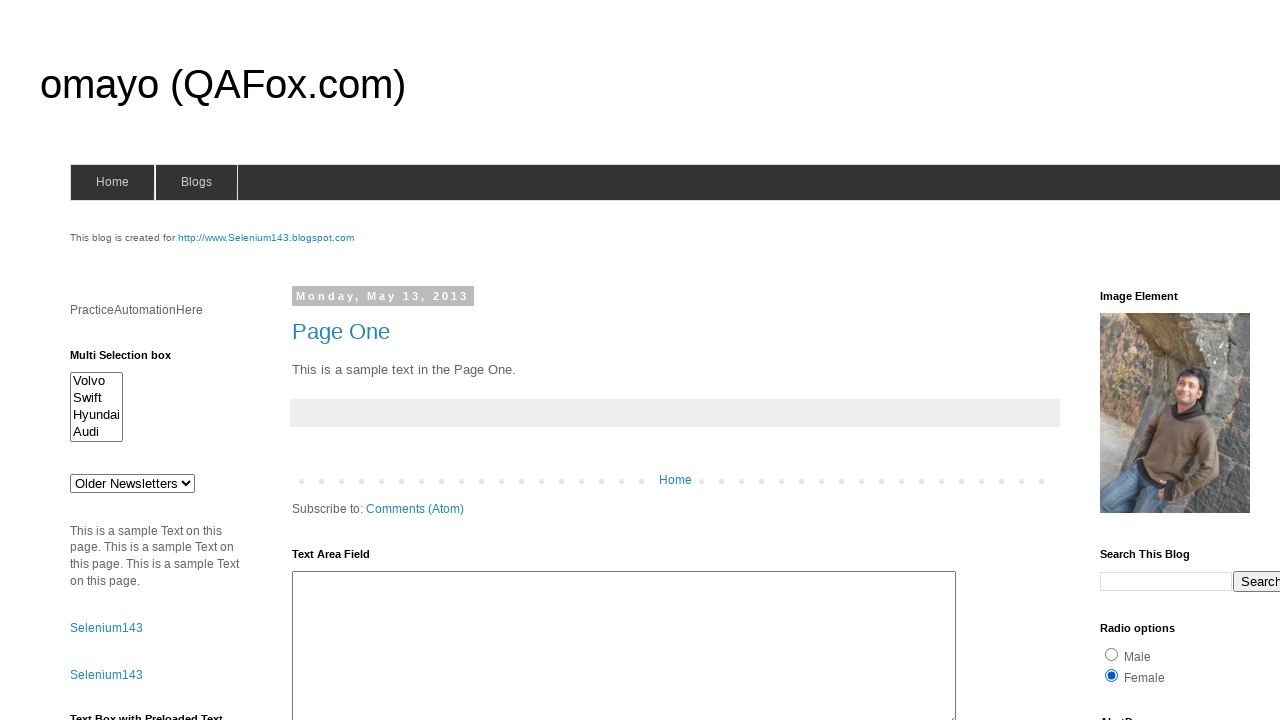

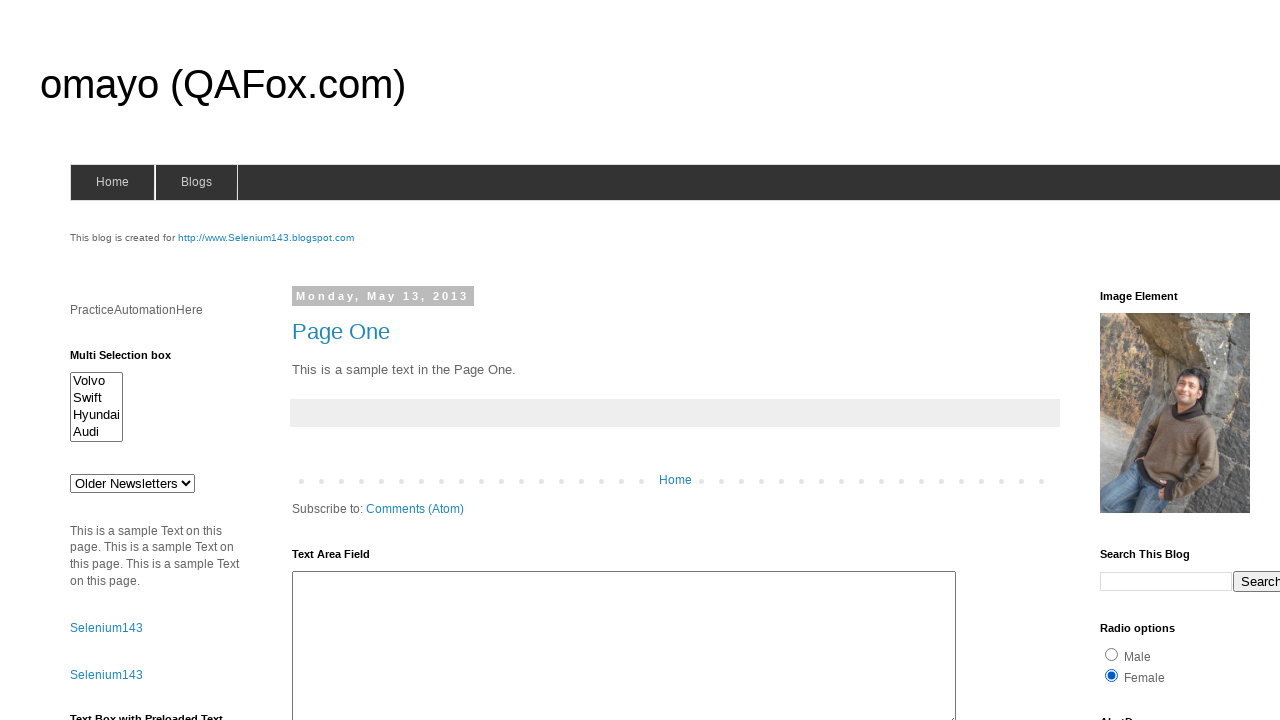